Tests notification messages by triggering an action that displays a random notification

Starting URL: http://the-internet.herokuapp.com/notification_message_rendered

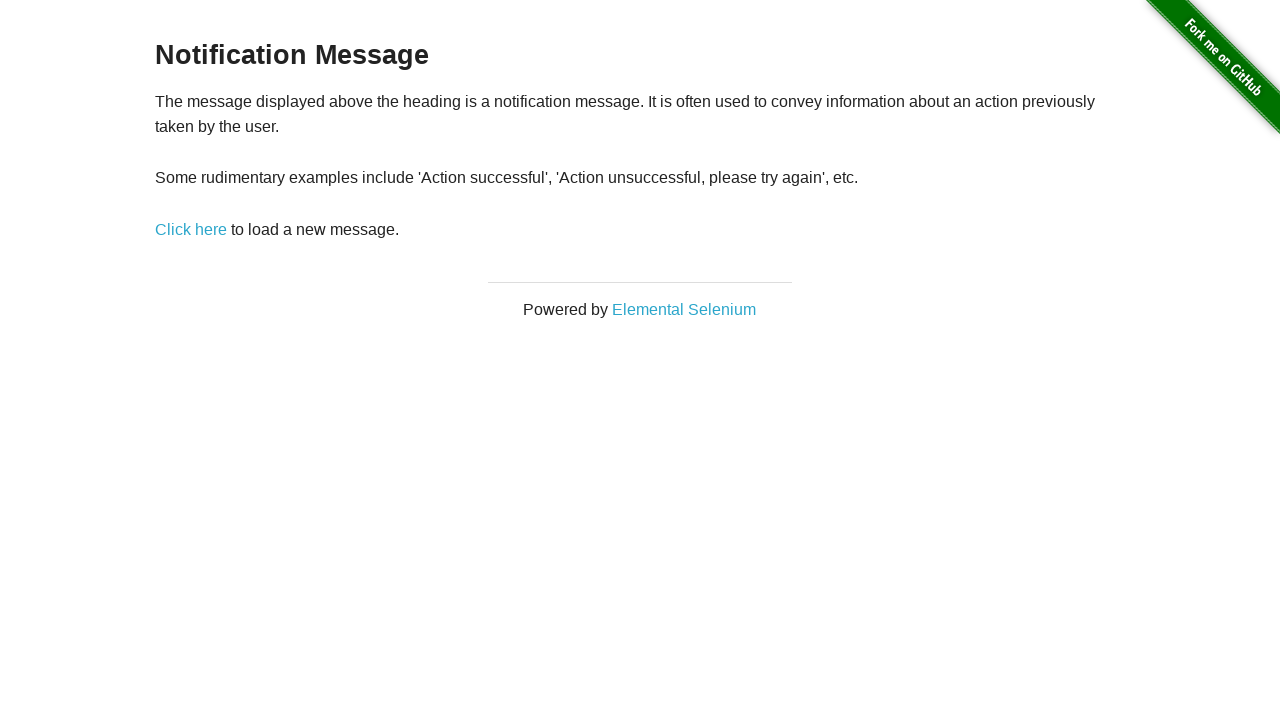

Clicked link to trigger notification message at (191, 229) on .example > p > a
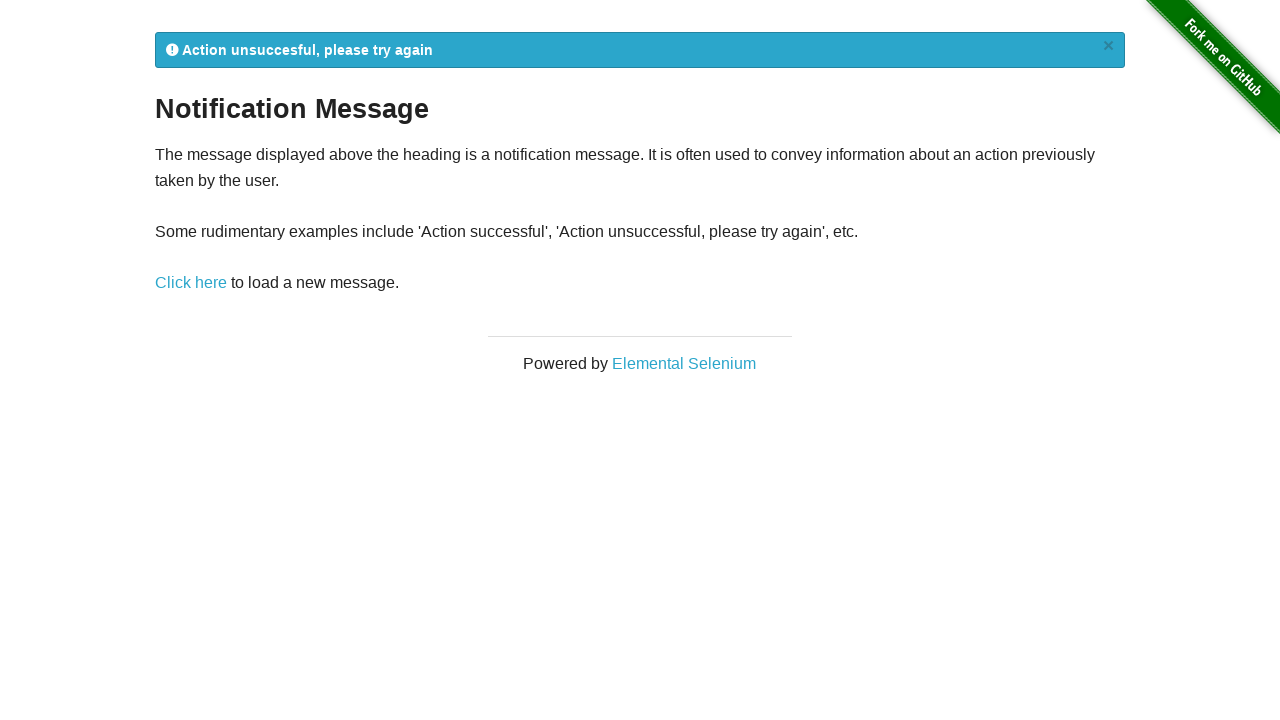

Notification message appeared and loaded
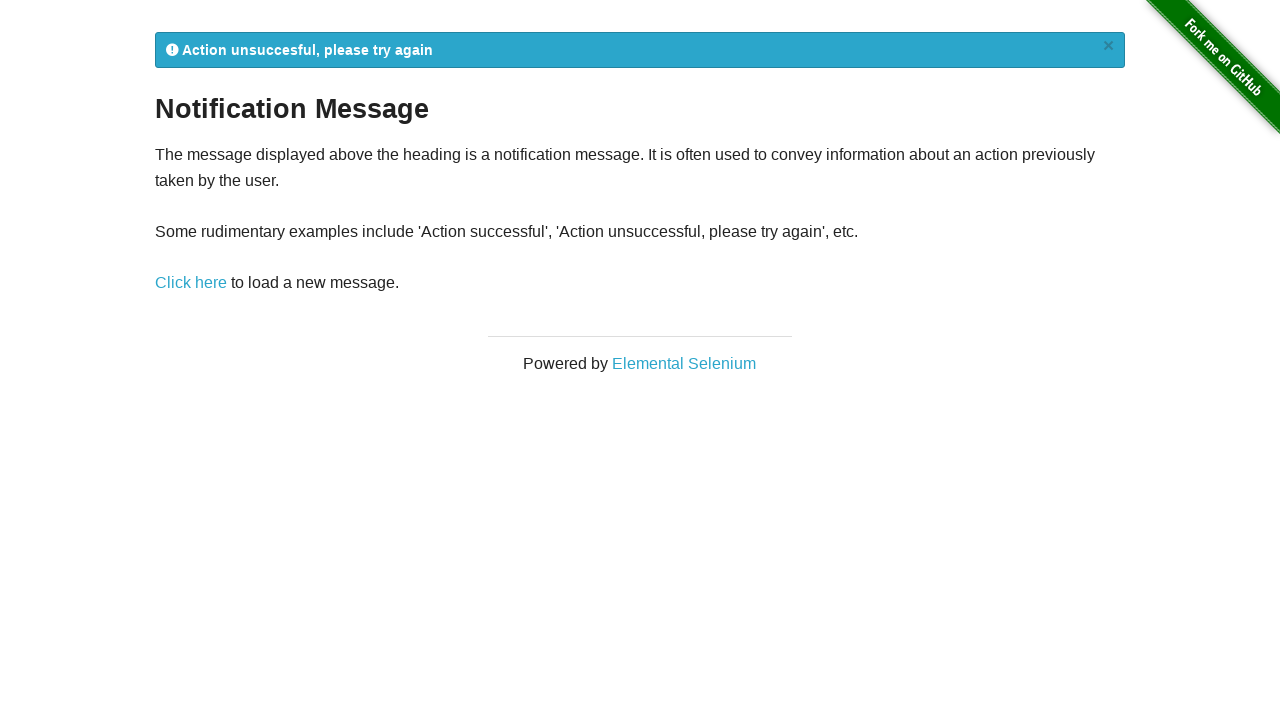

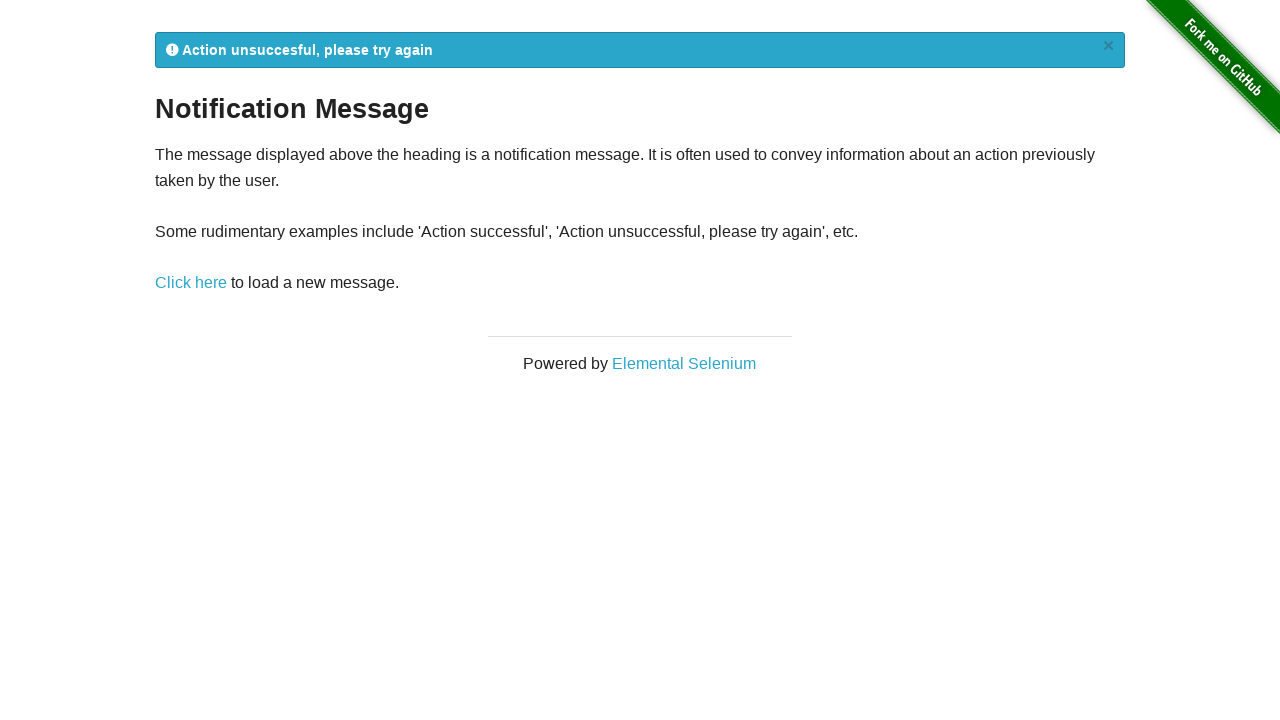